Tests the carousel navigation by clicking the next icon button three times to cycle through carousel slides

Starting URL: https://www.demoblaze.com/

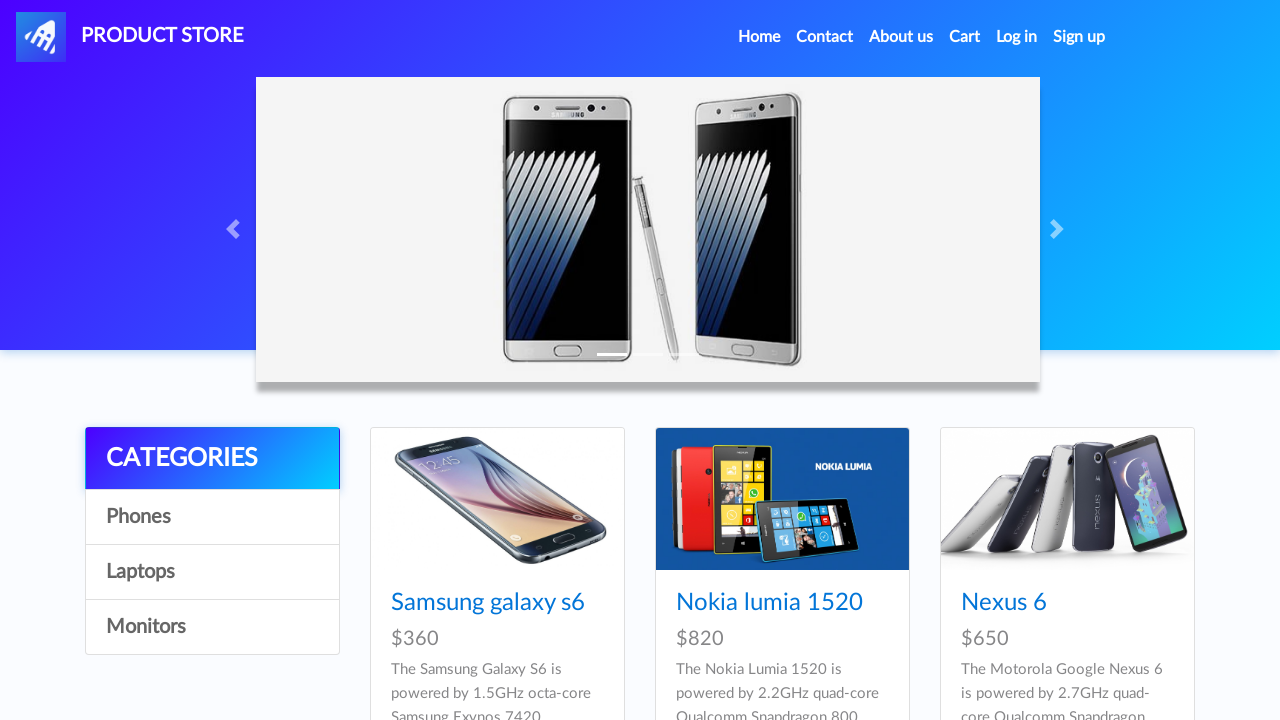

Carousel next icon button became visible
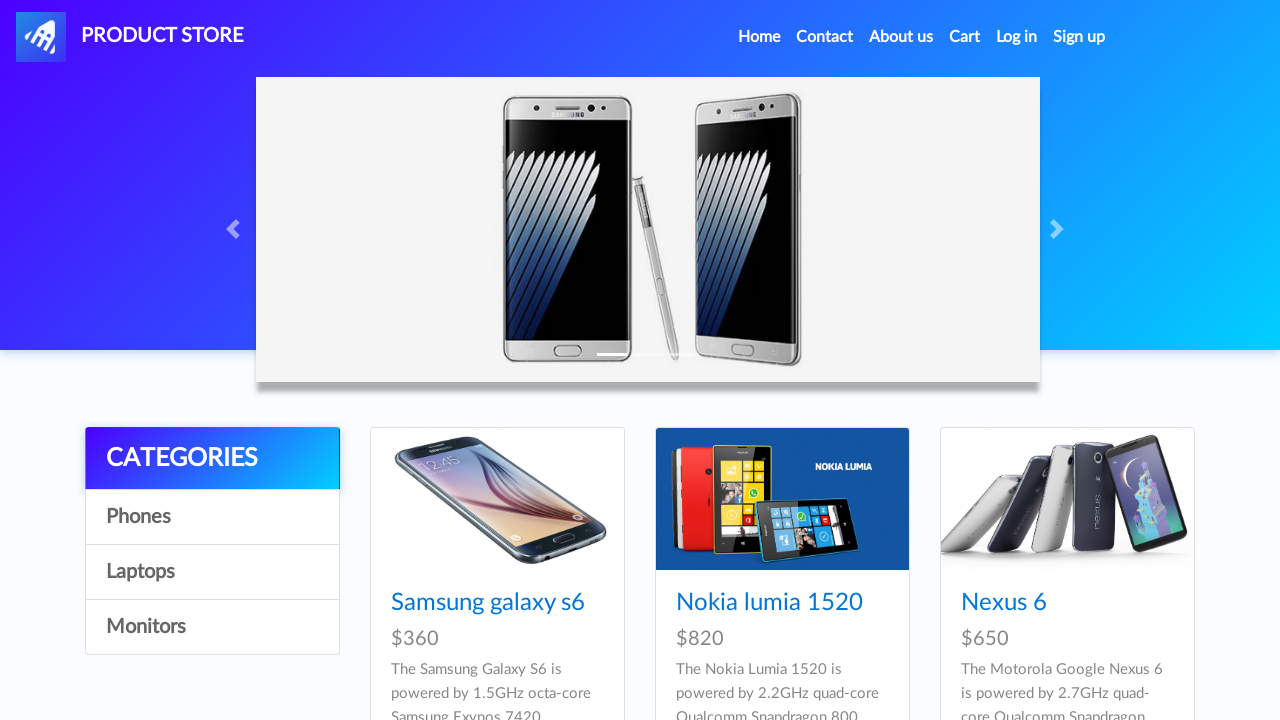

Clicked carousel next icon button (1st click) at (1060, 229) on .carousel-control-next-icon
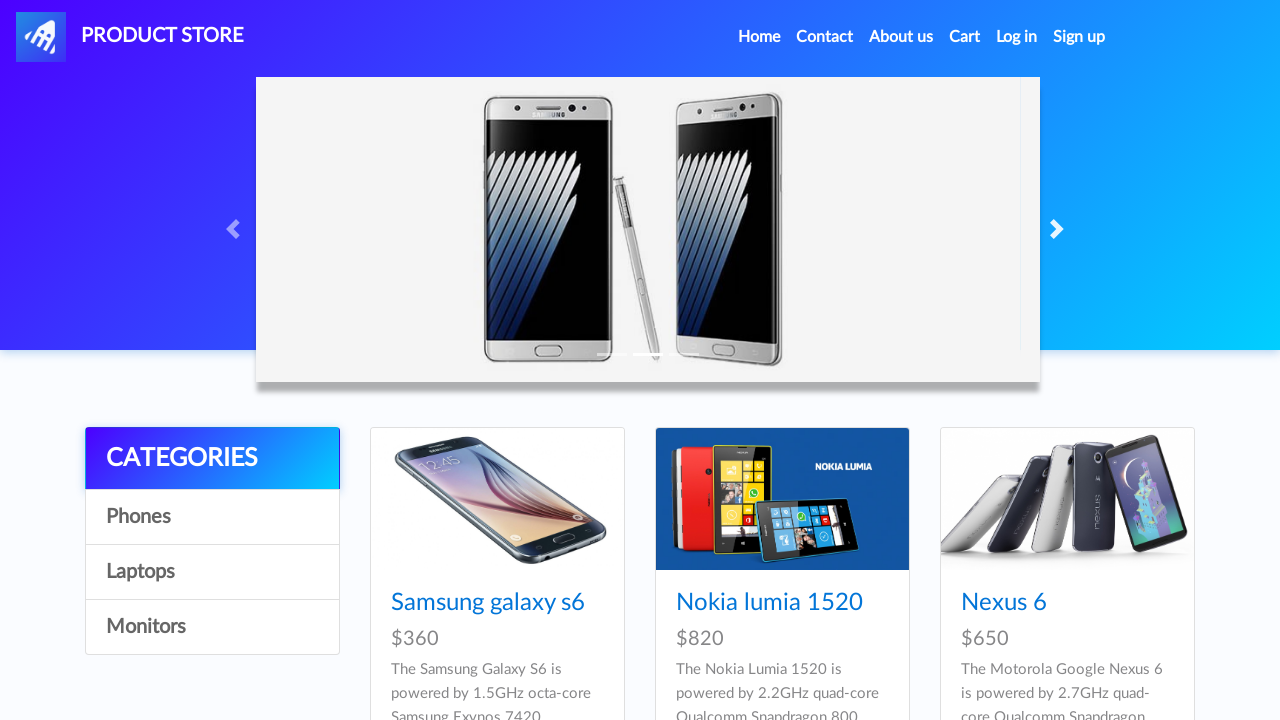

Clicked carousel next icon button (2nd click) at (1060, 229) on .carousel-control-next-icon
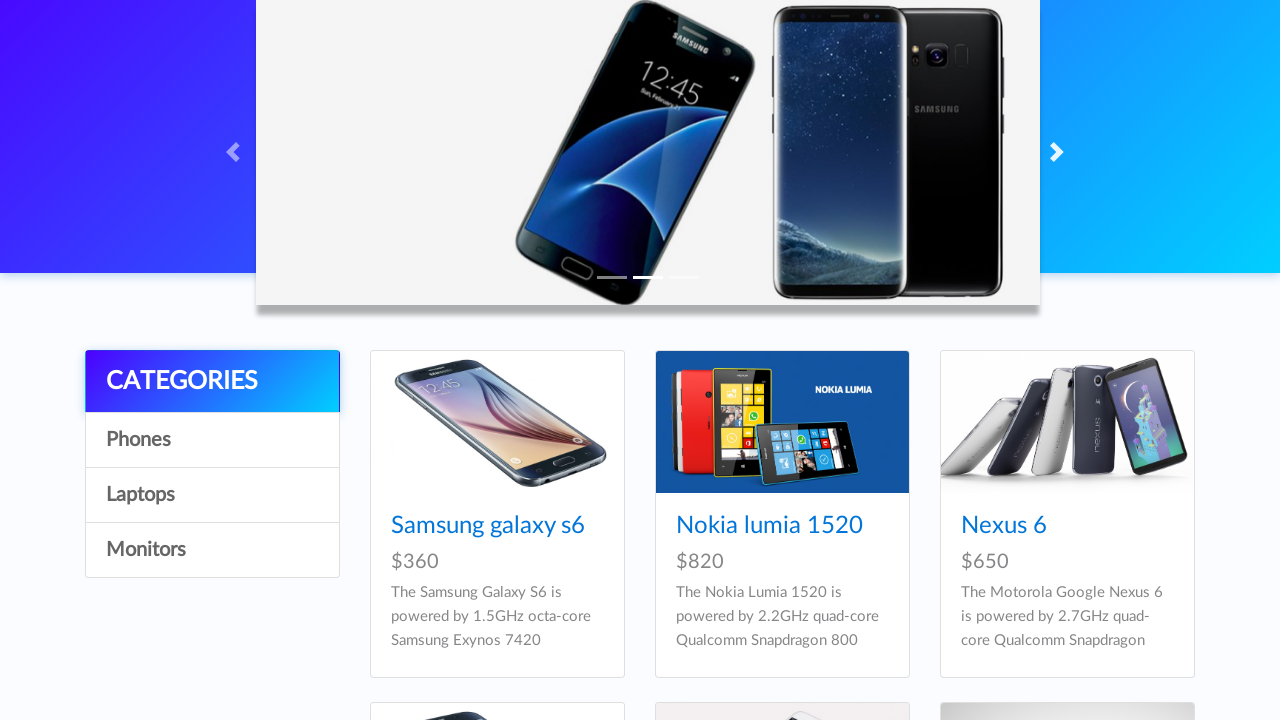

Clicked carousel next icon button (3rd click) at (1060, 152) on .carousel-control-next-icon
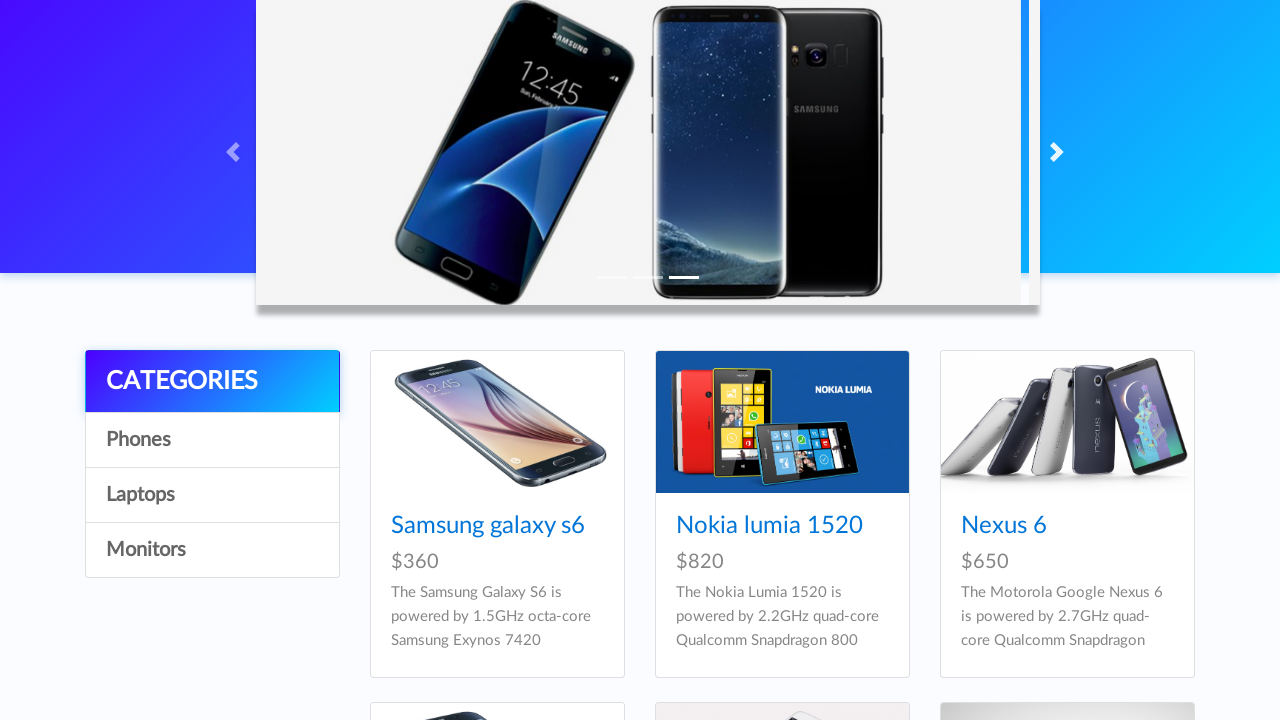

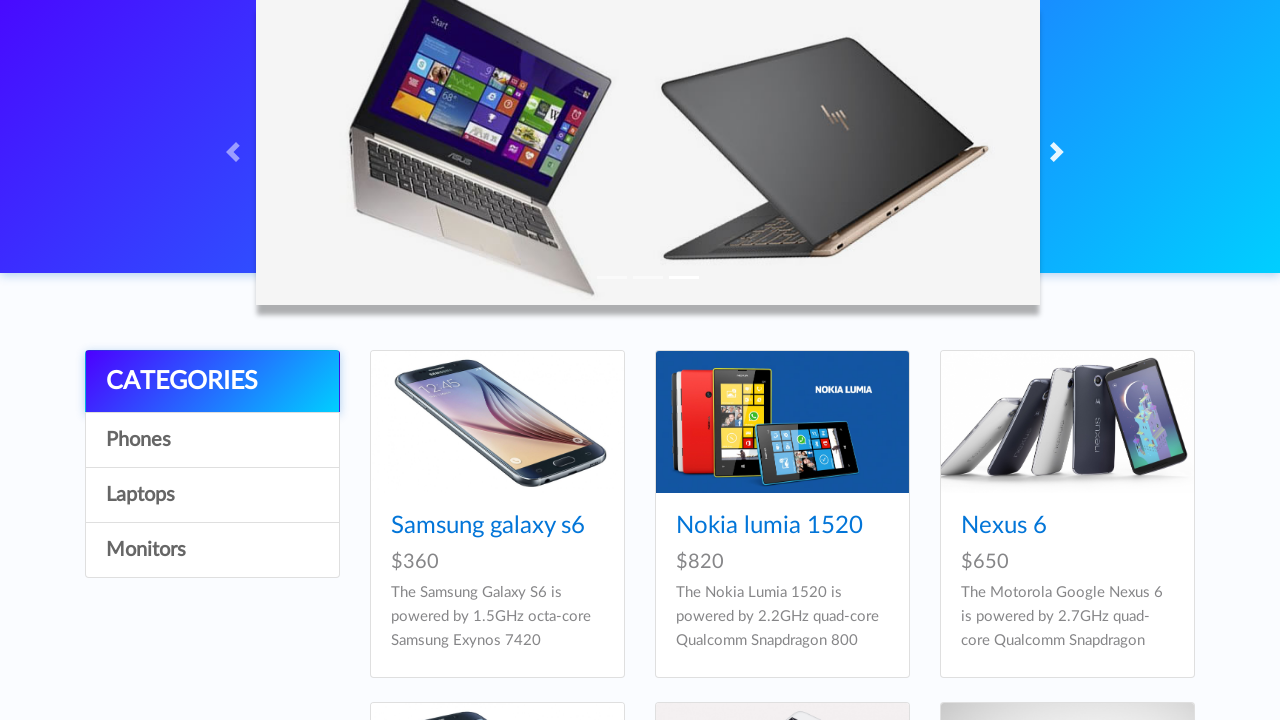